Navigates to Booking.com homepage and verifies that h2 heading elements are present on the page

Starting URL: https://www.booking.com

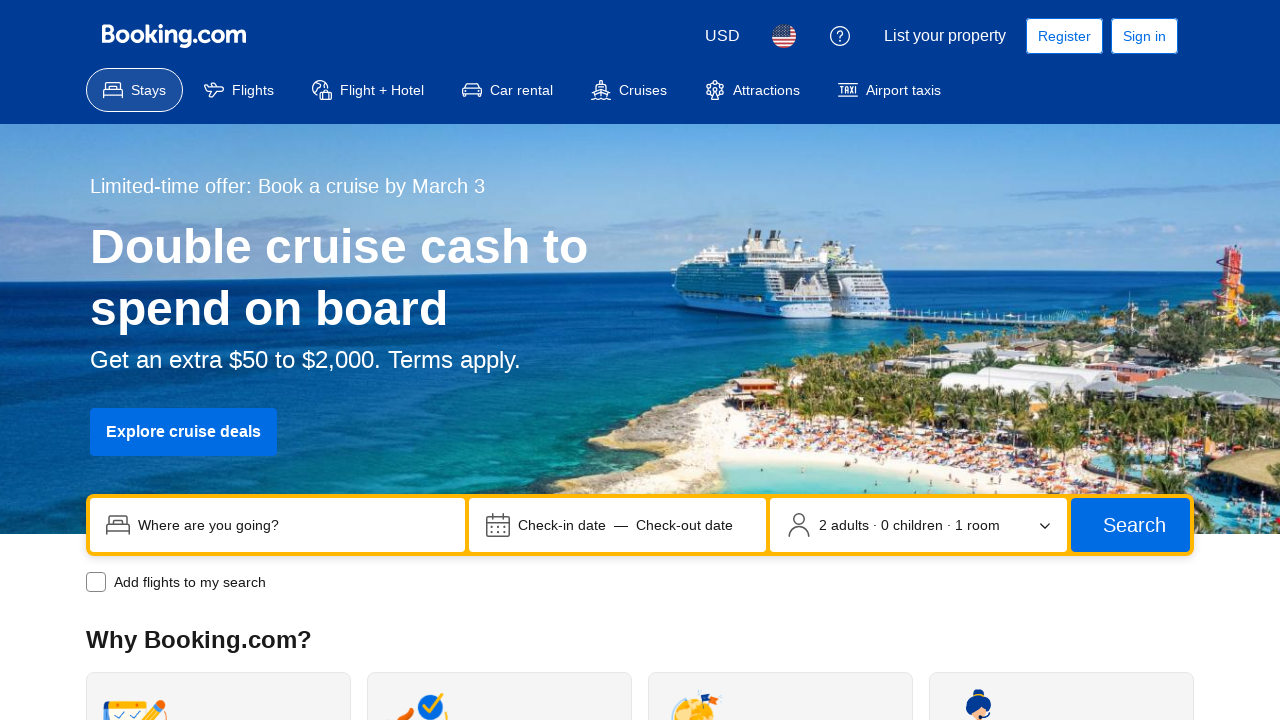

Navigated to Booking.com homepage
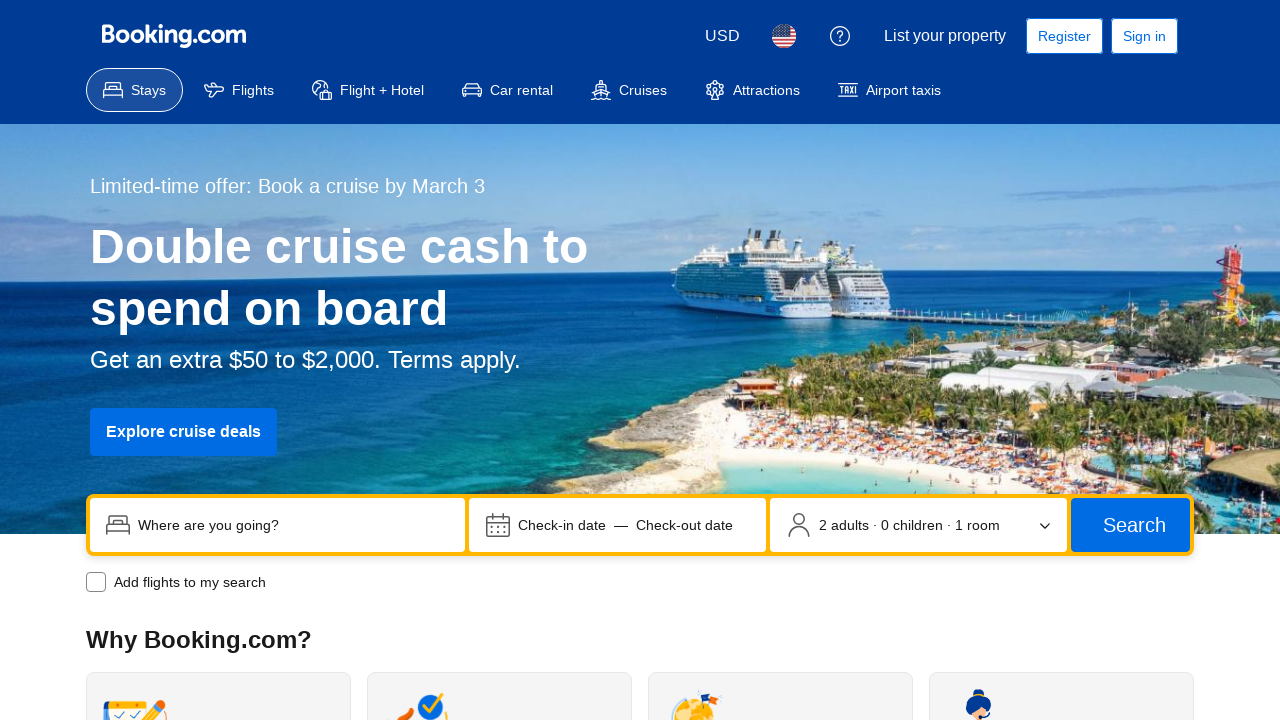

Page load state reached domcontentloaded
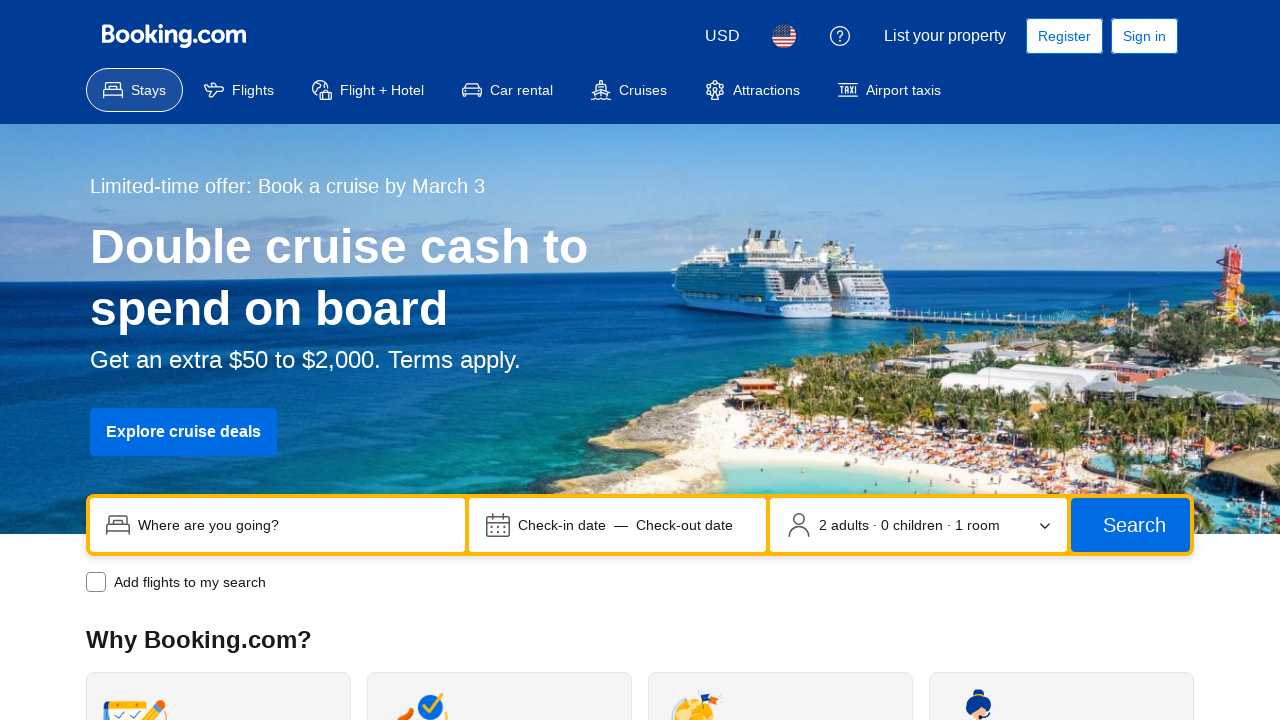

h2 heading elements became visible on the page
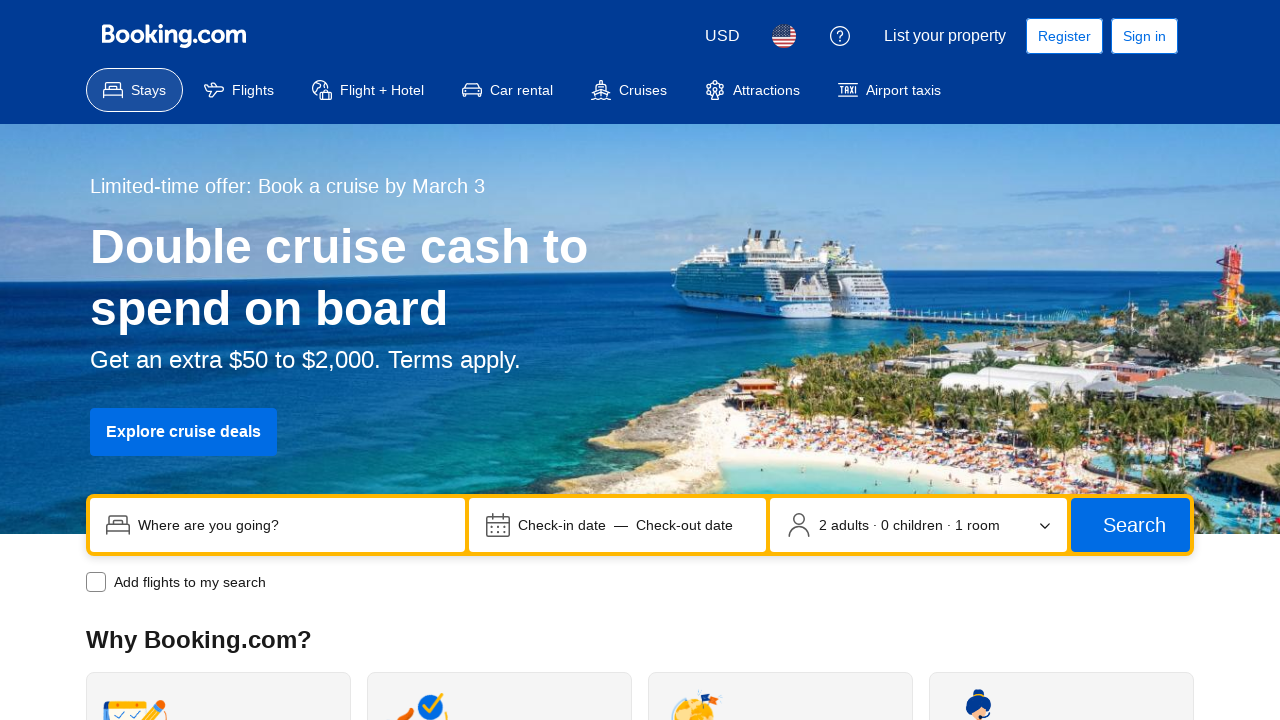

Retrieved all h2 elements from the page (found 8)
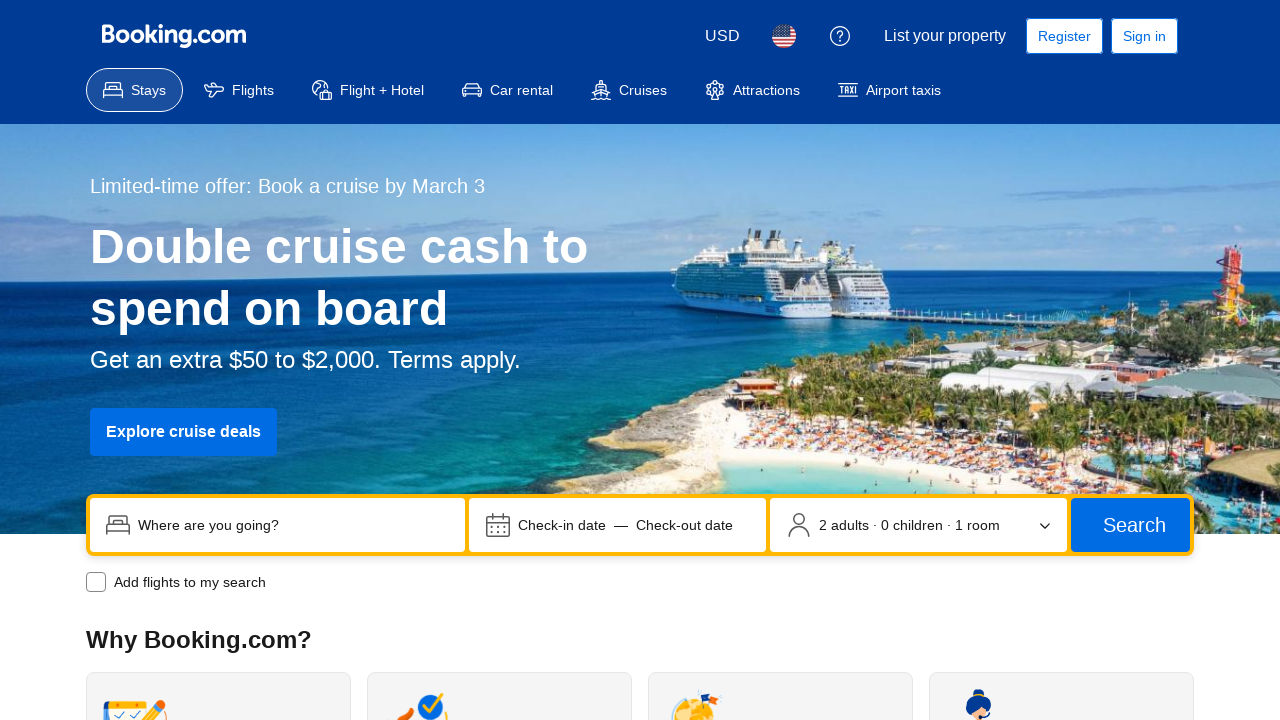

Verified that h2 elements are present on the page
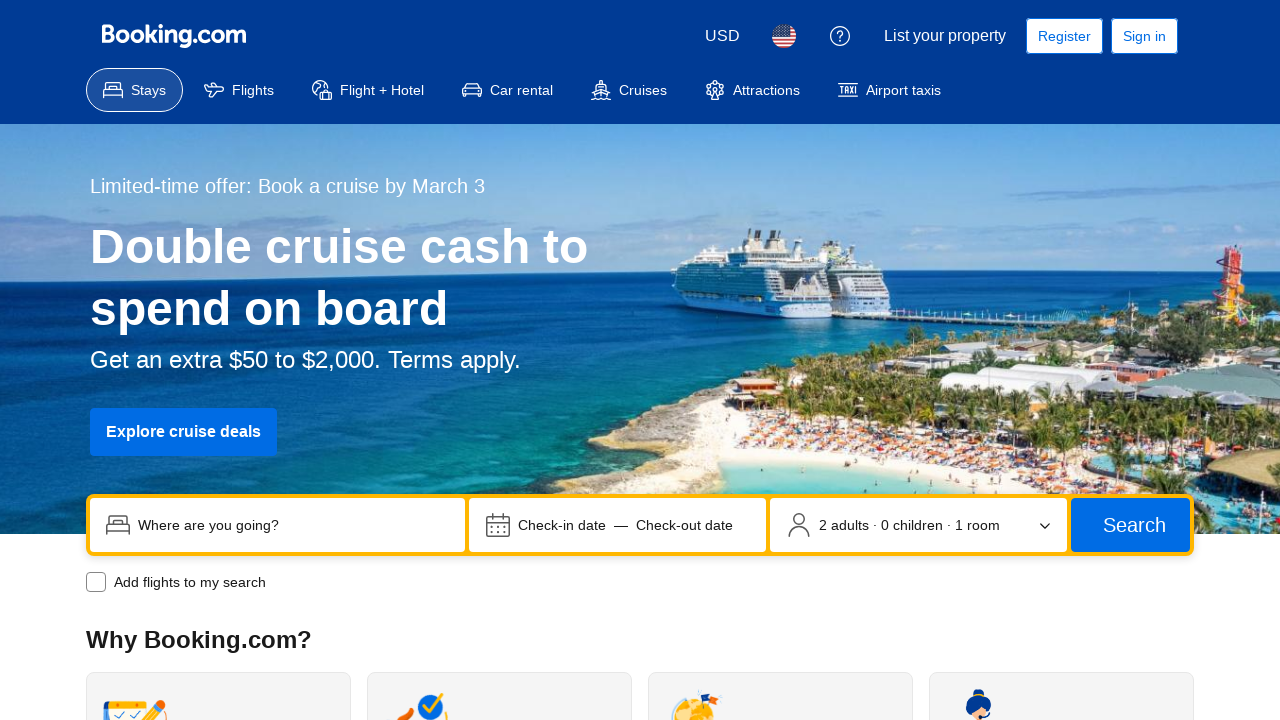

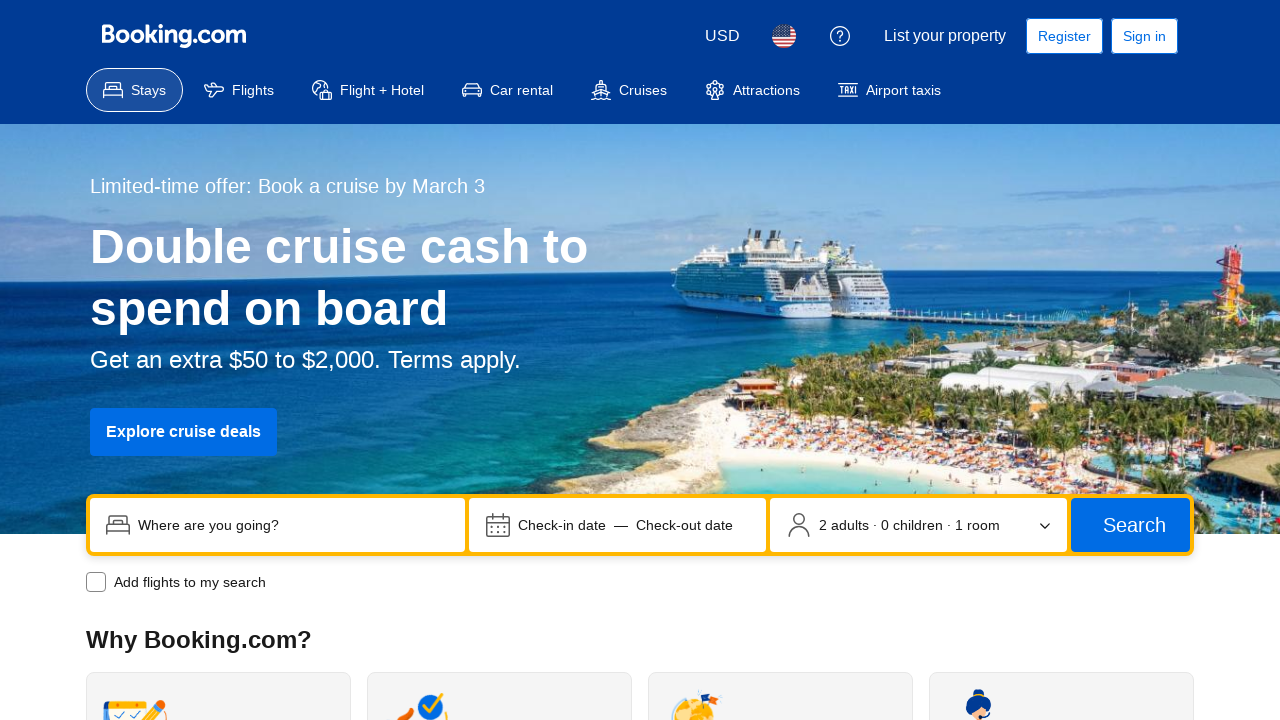